Tests that the counter displays the current number of todo items as they are added

Starting URL: https://demo.playwright.dev/todomvc

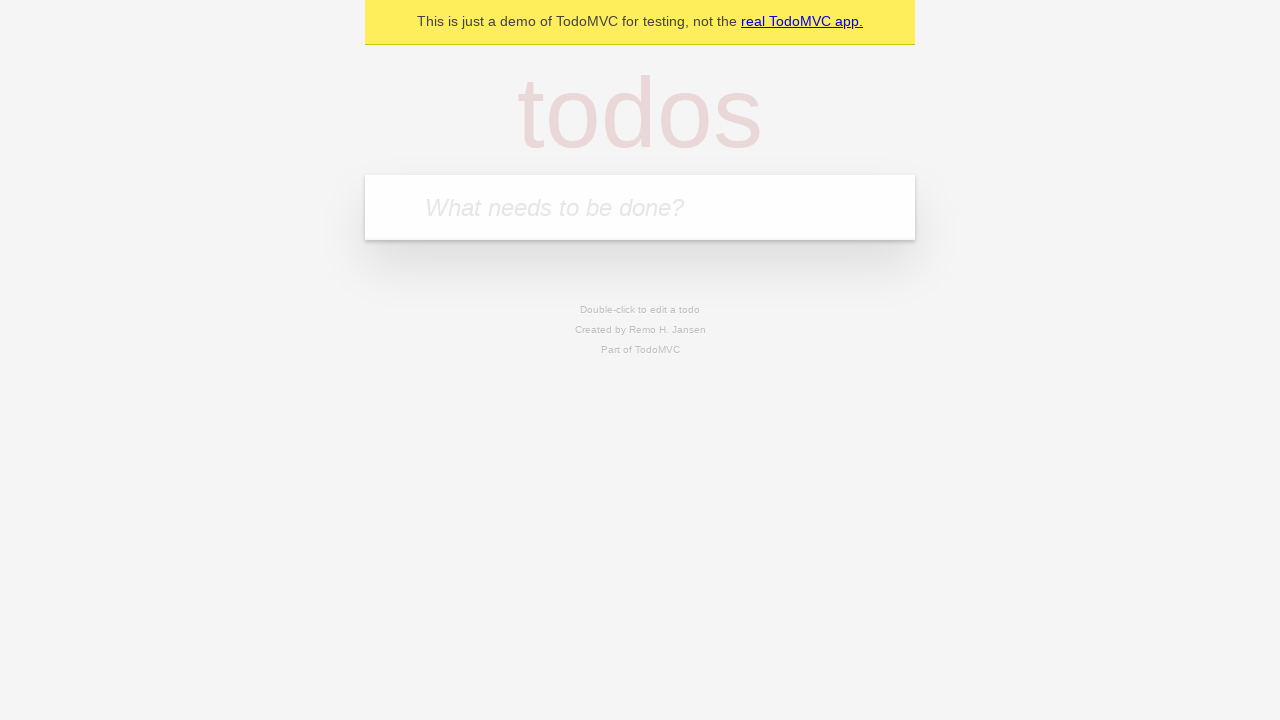

Located the 'What needs to be done?' input field
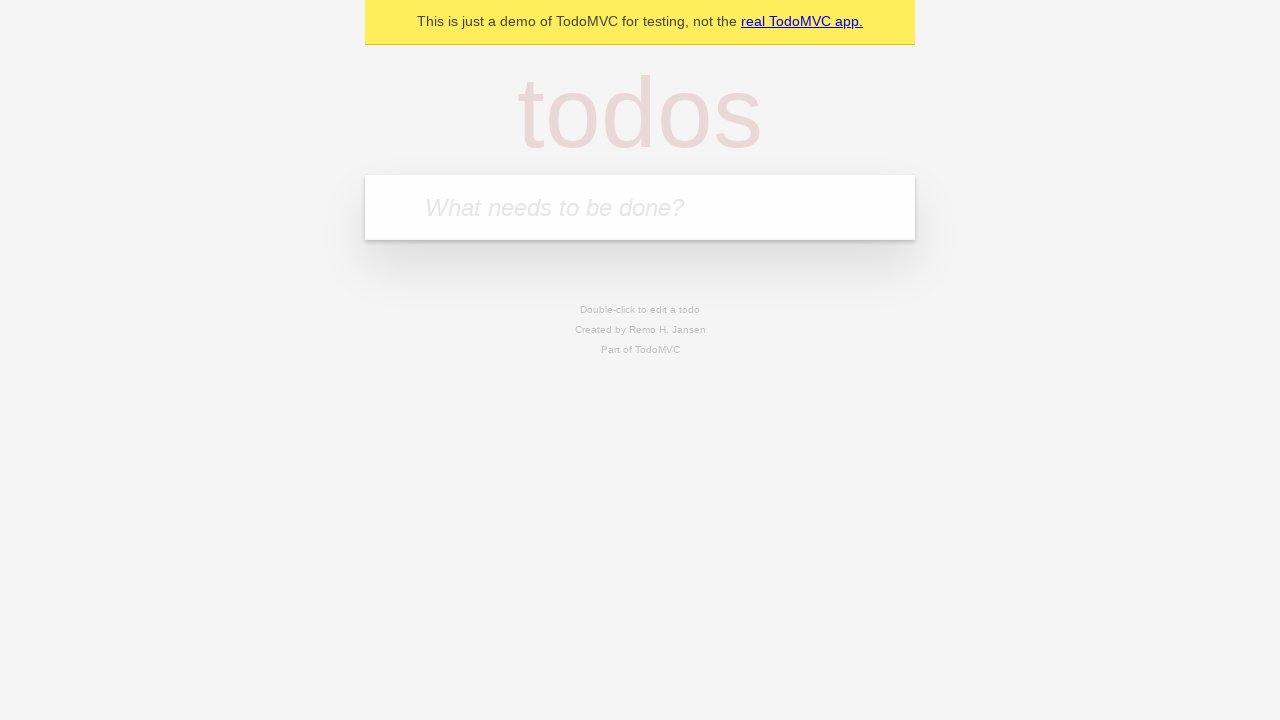

Filled input field with 'buy some cheese' on internal:attr=[placeholder="What needs to be done?"i]
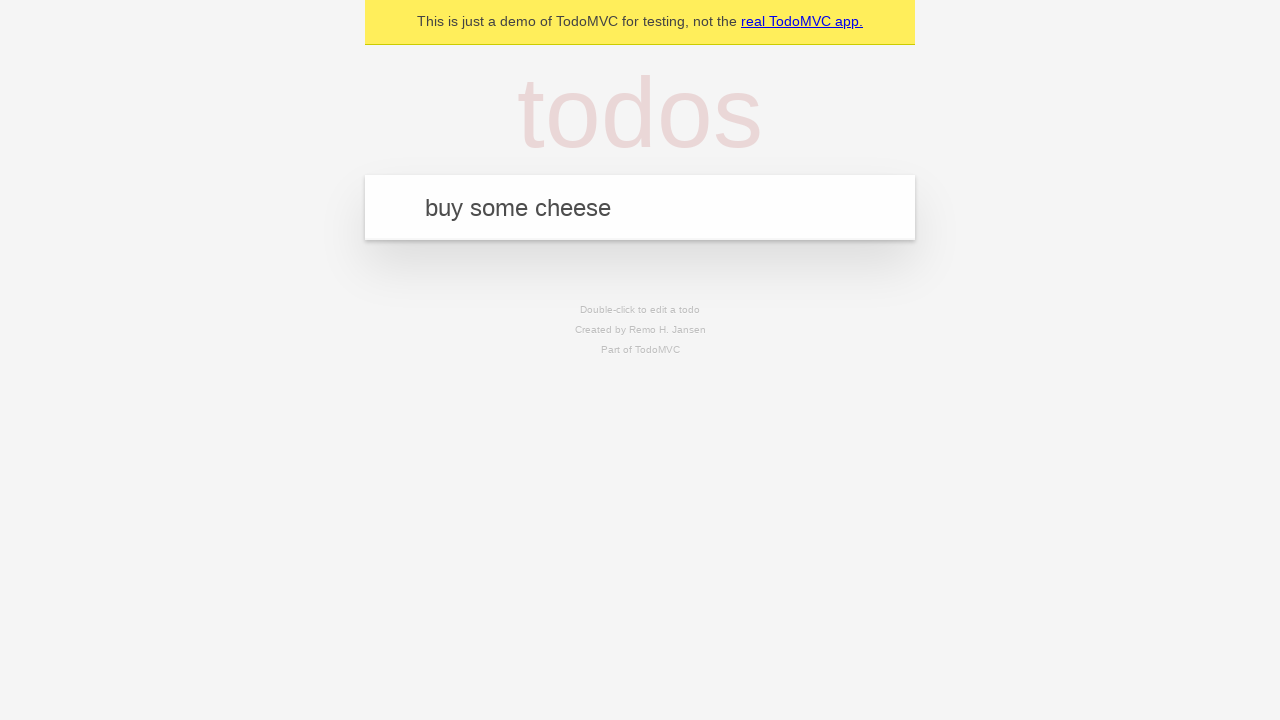

Pressed Enter to add first todo item on internal:attr=[placeholder="What needs to be done?"i]
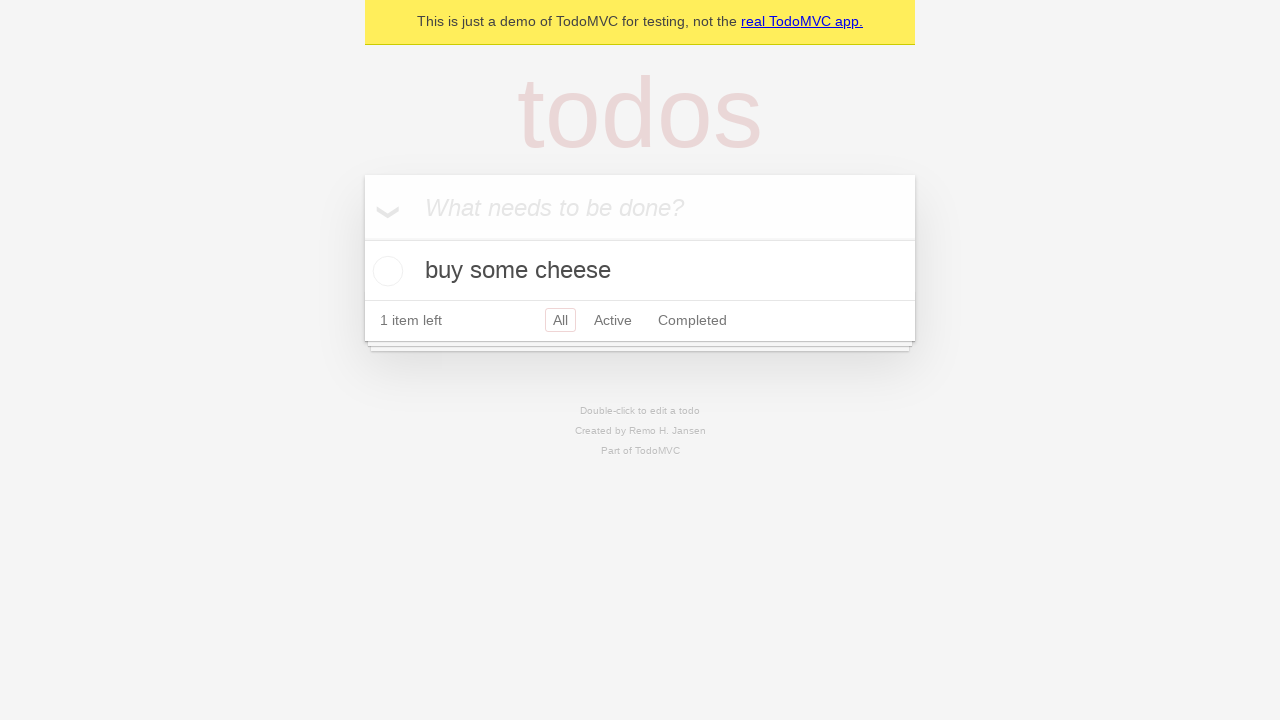

Todo count element appeared on the page
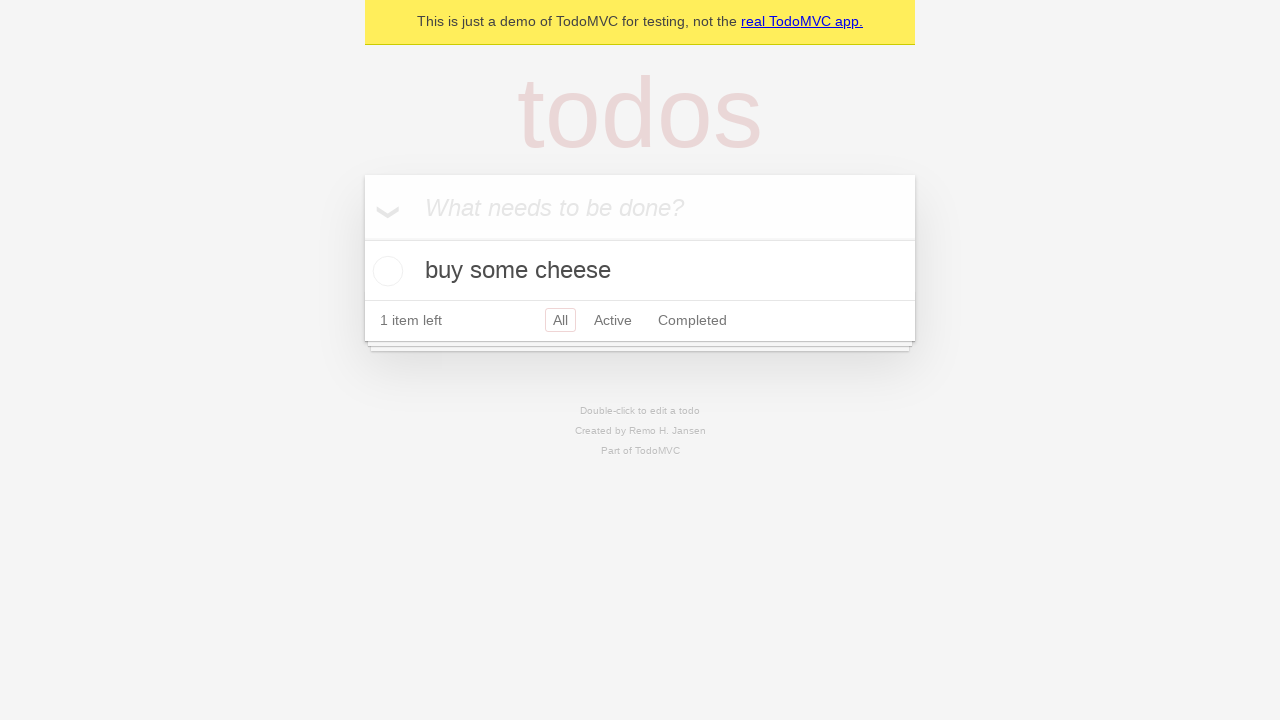

Filled input field with 'feed the cat' on internal:attr=[placeholder="What needs to be done?"i]
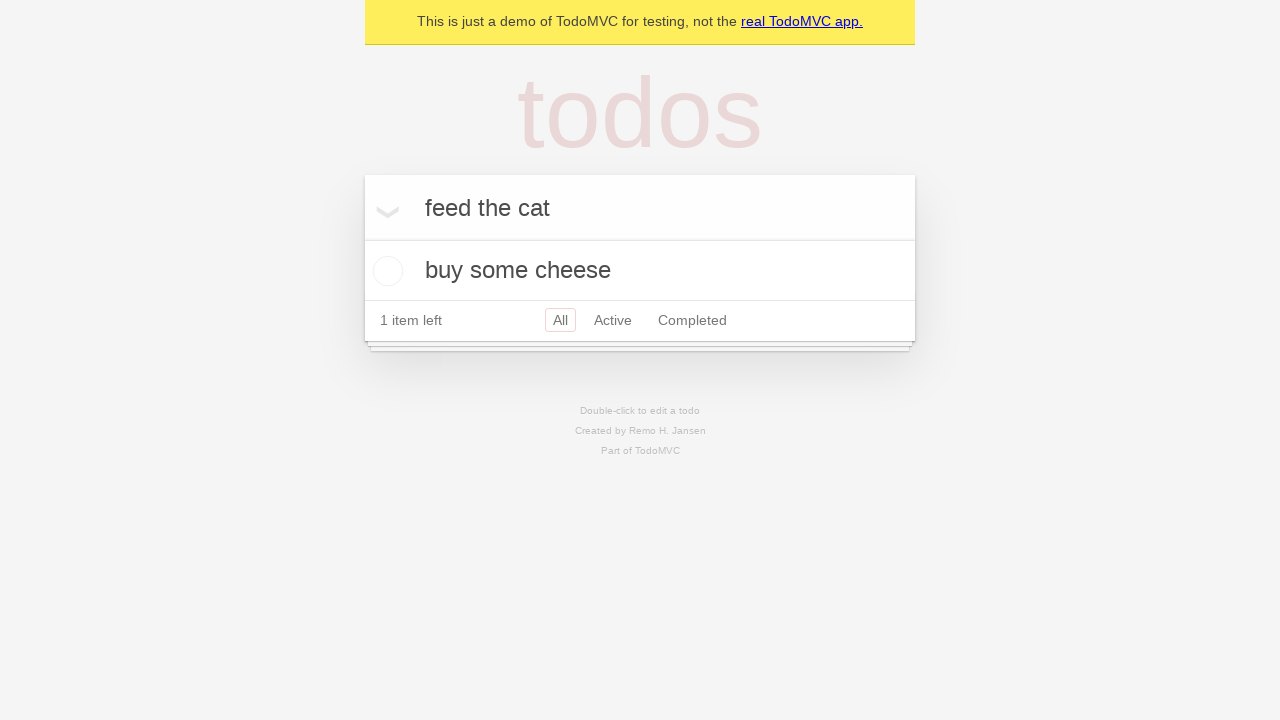

Pressed Enter to add second todo item on internal:attr=[placeholder="What needs to be done?"i]
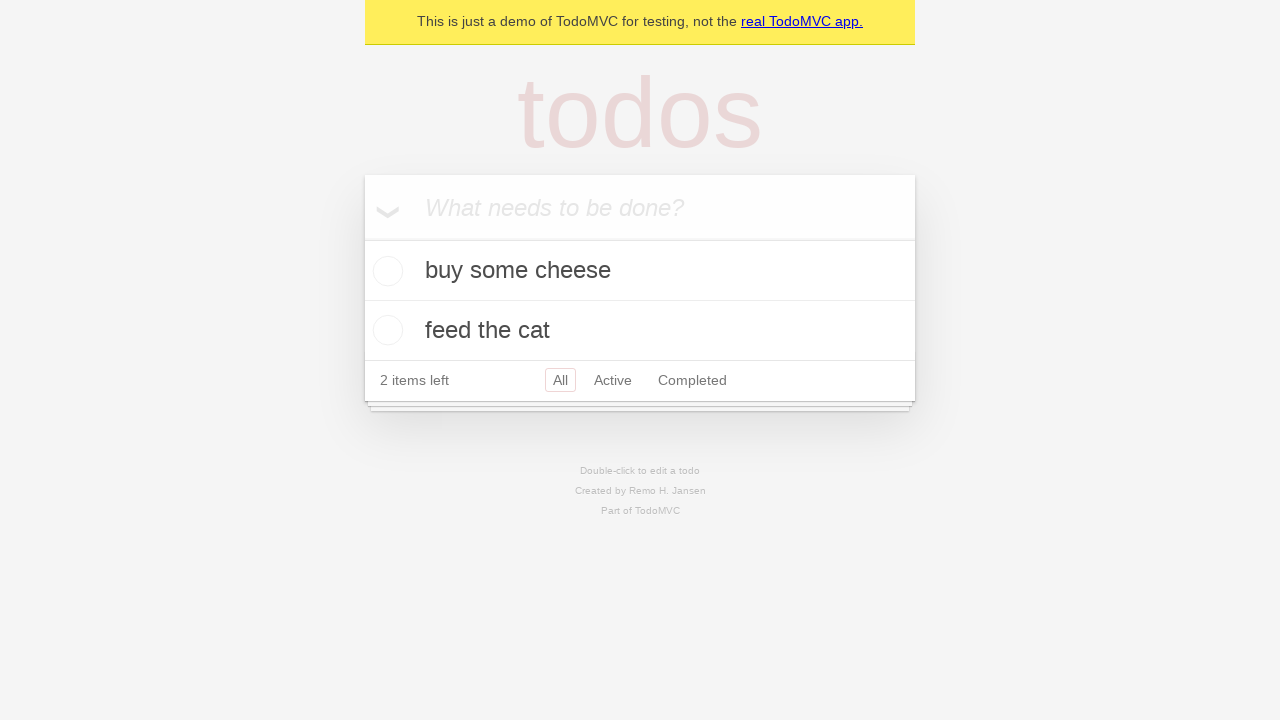

Verified todo counter now displays '2' items
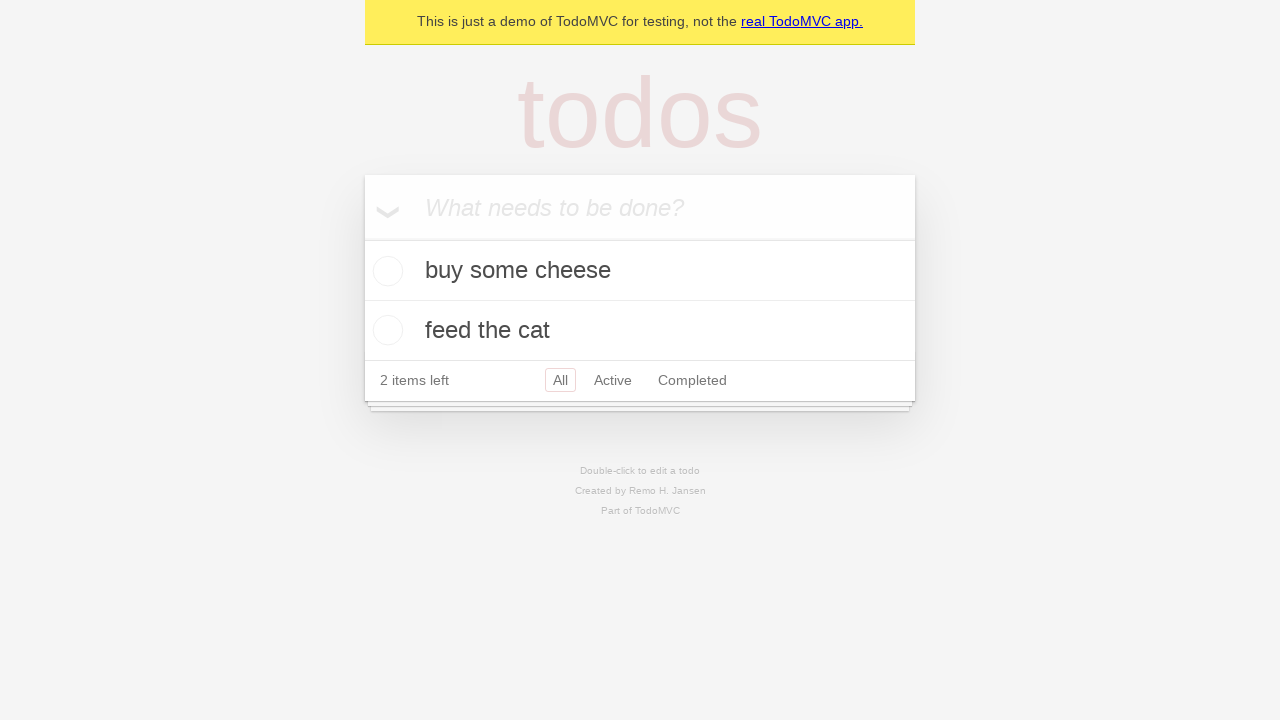

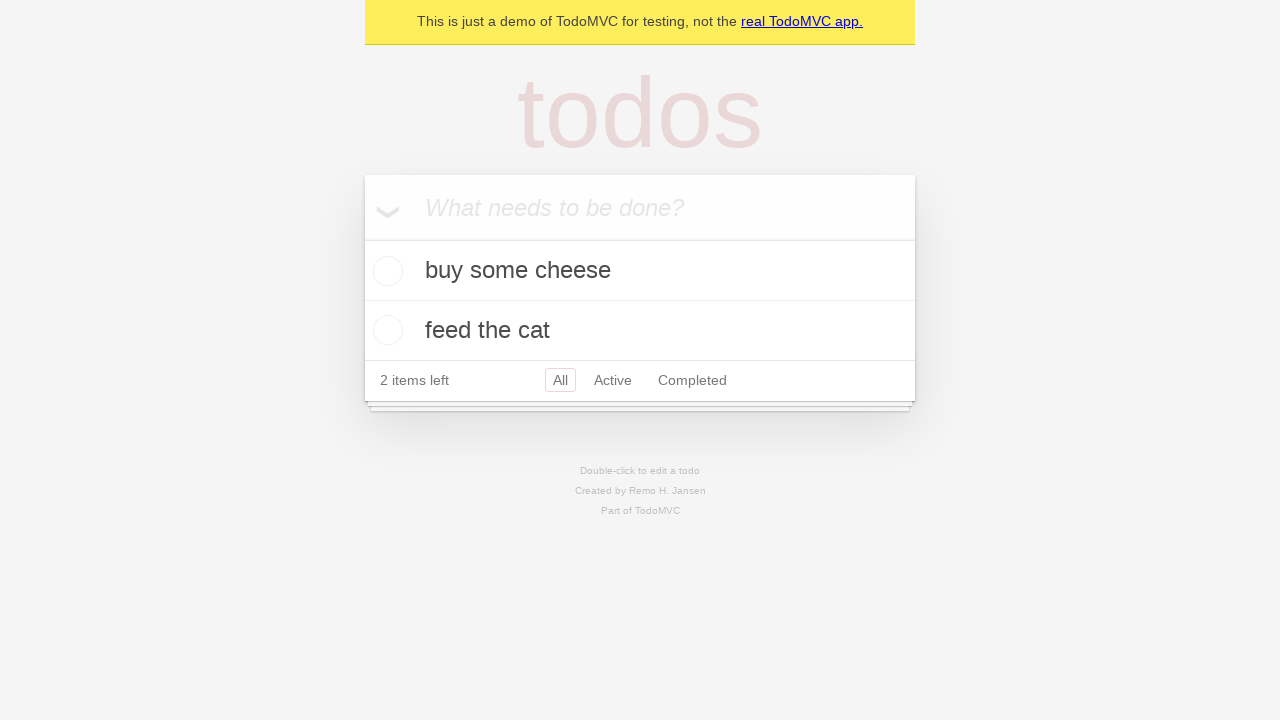